Navigates to the Selenium website and clicks on the Downloads link

Starting URL: https://selenium.dev/

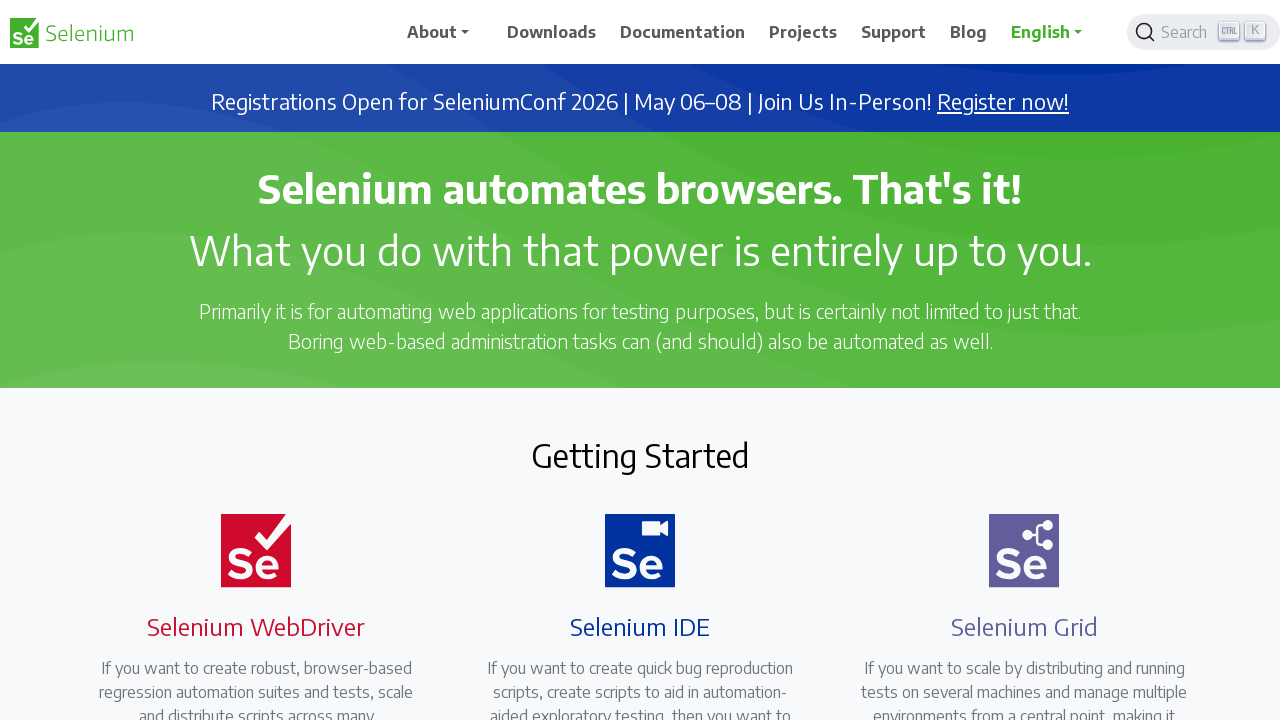

Navigated to Selenium website homepage
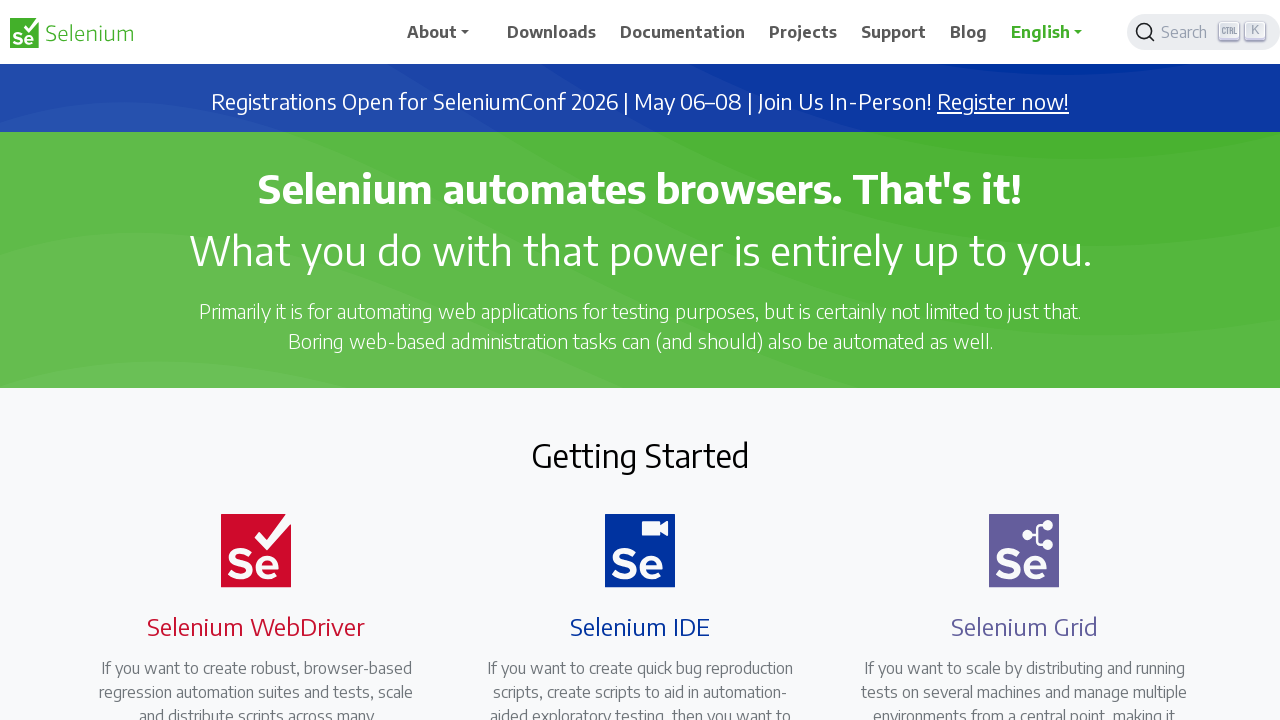

Clicked on the Downloads link at (552, 32) on text=Downloads
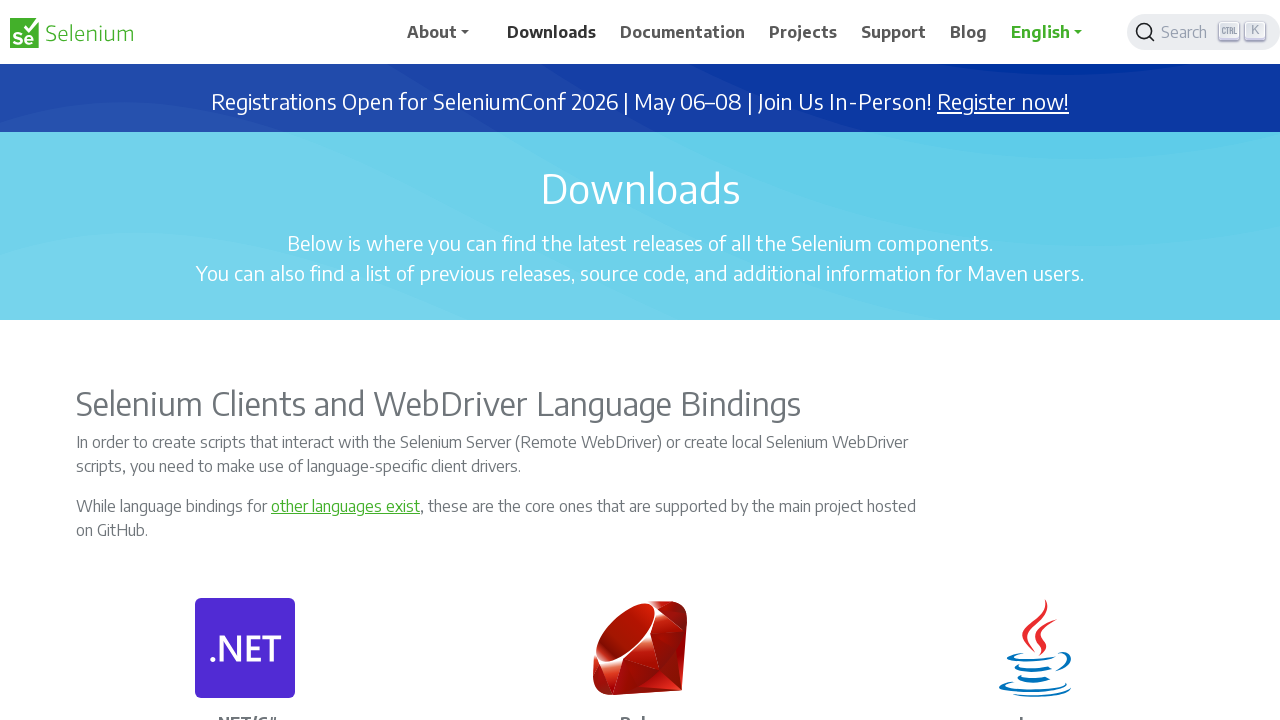

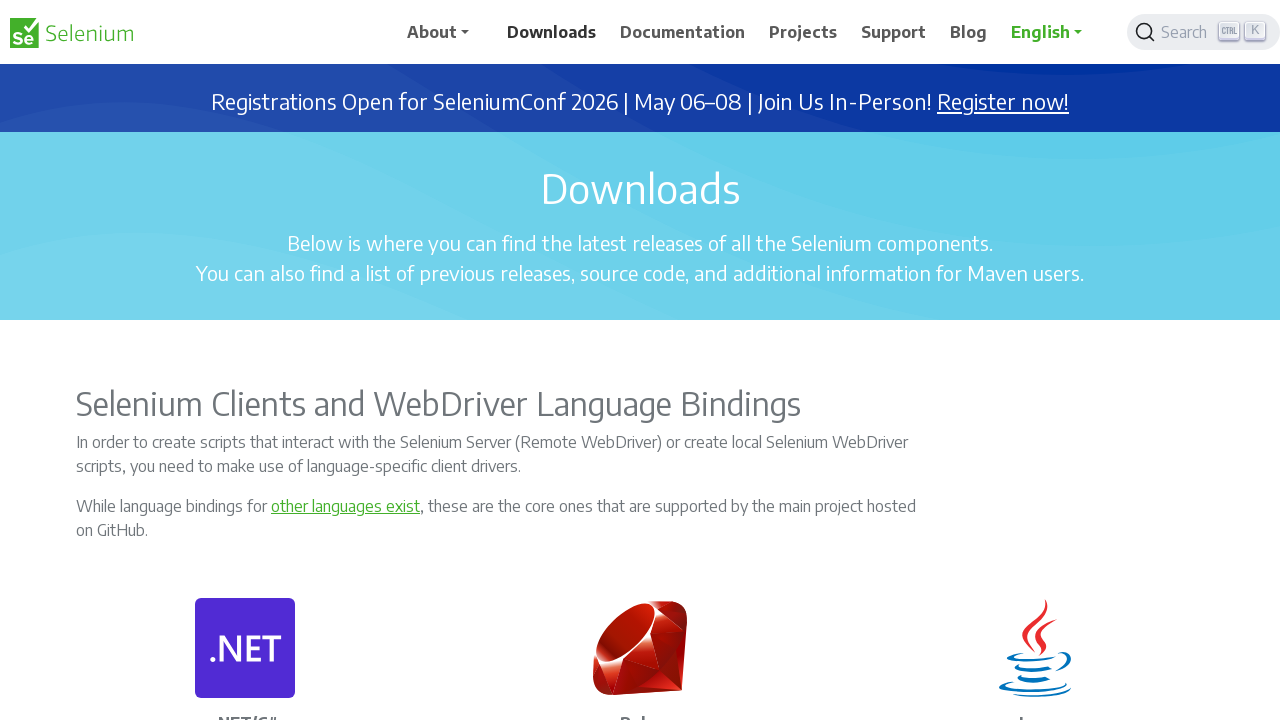